Opens a form page, retrieves text from a course link in a new window, and fills that text into a name field on the original page

Starting URL: https://rahulshettyacademy.com/angularpractice/

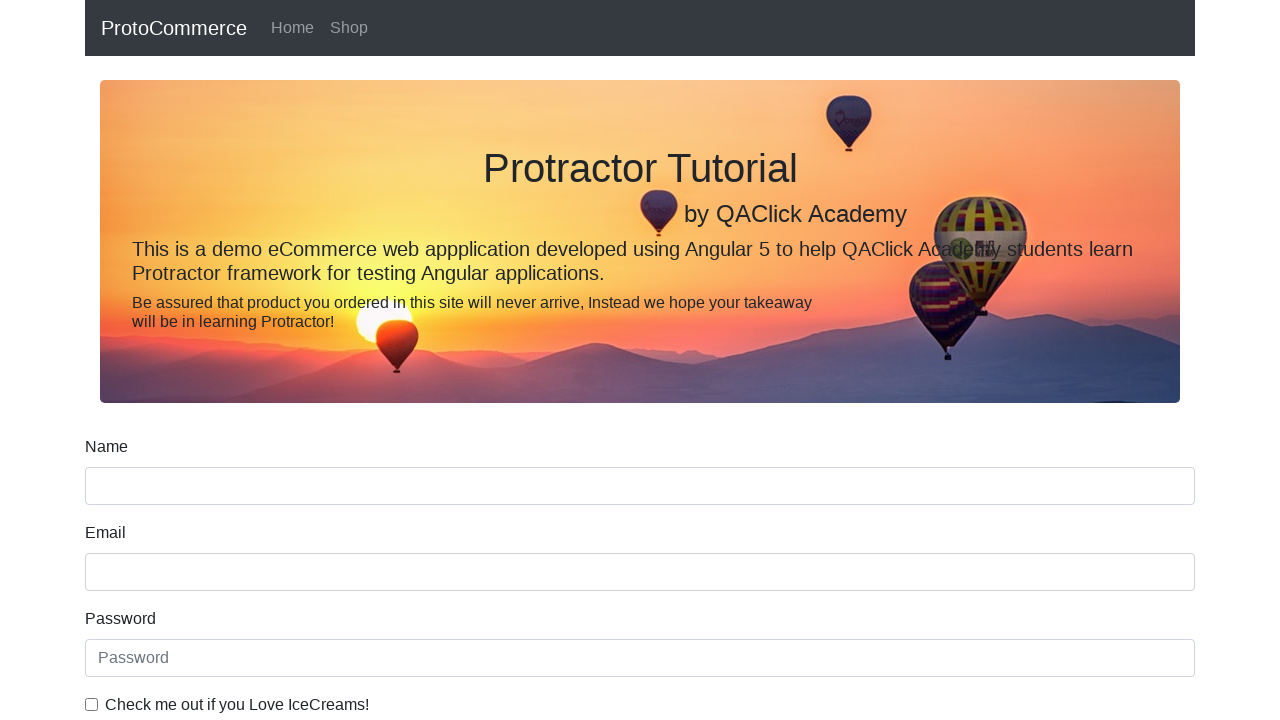

Opened a new browser tab
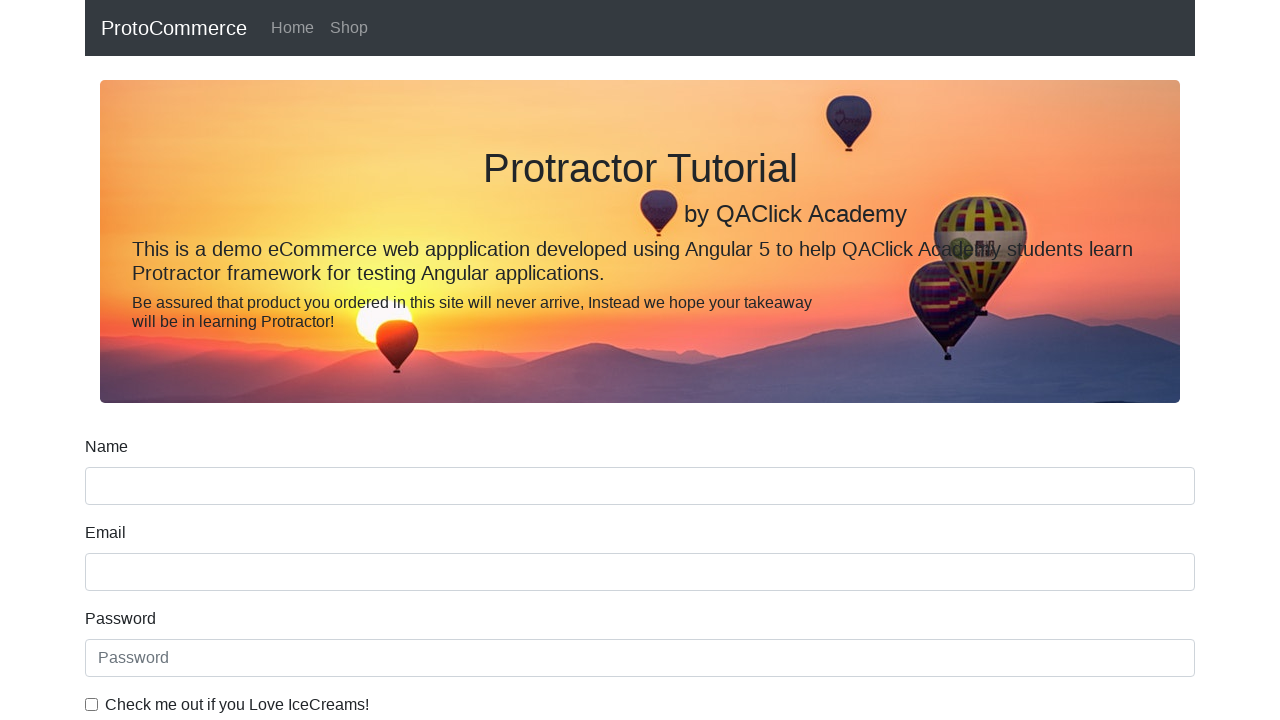

Navigated new tab to Rahul Shetty Academy home page
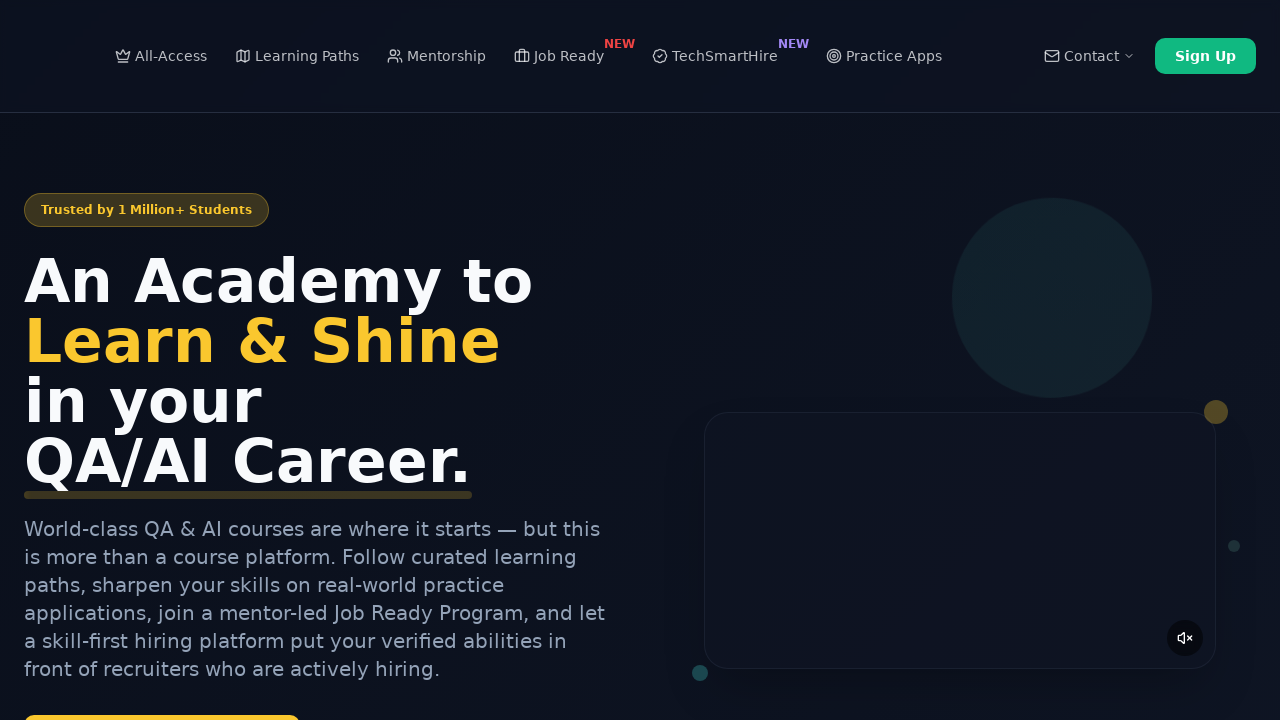

Located course links on the page
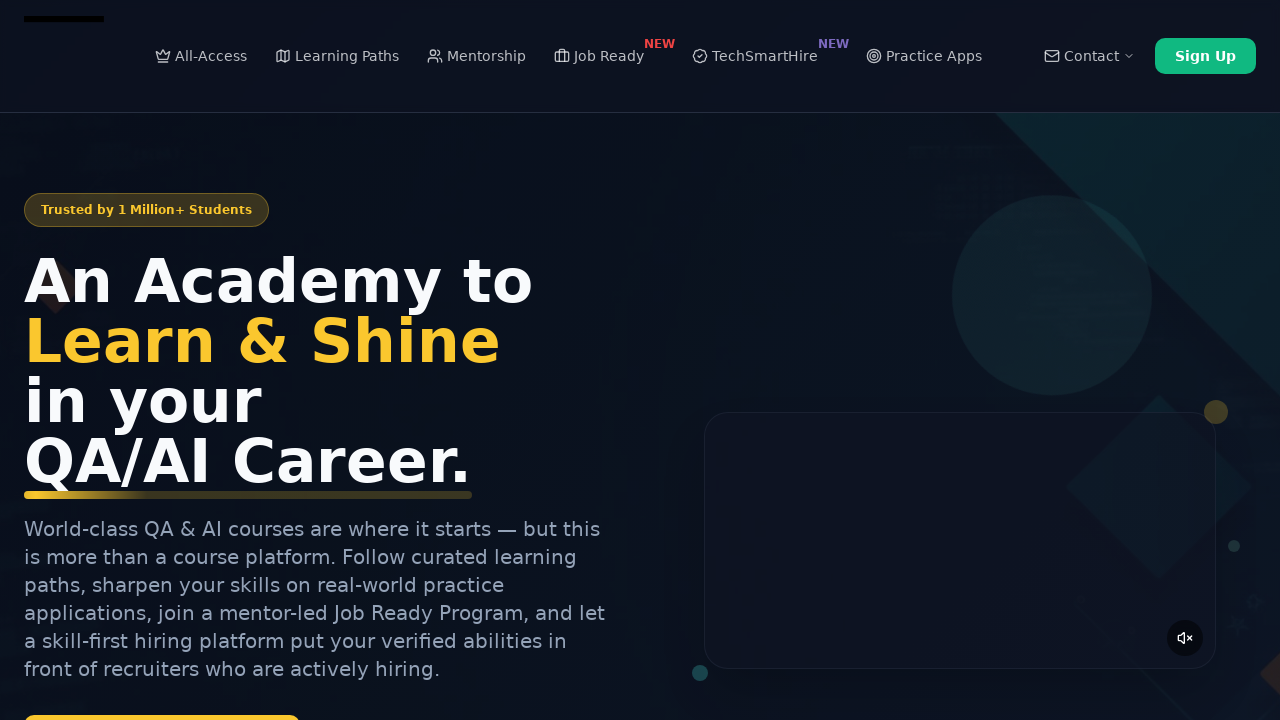

Retrieved course name text: 'Playwright Testing'
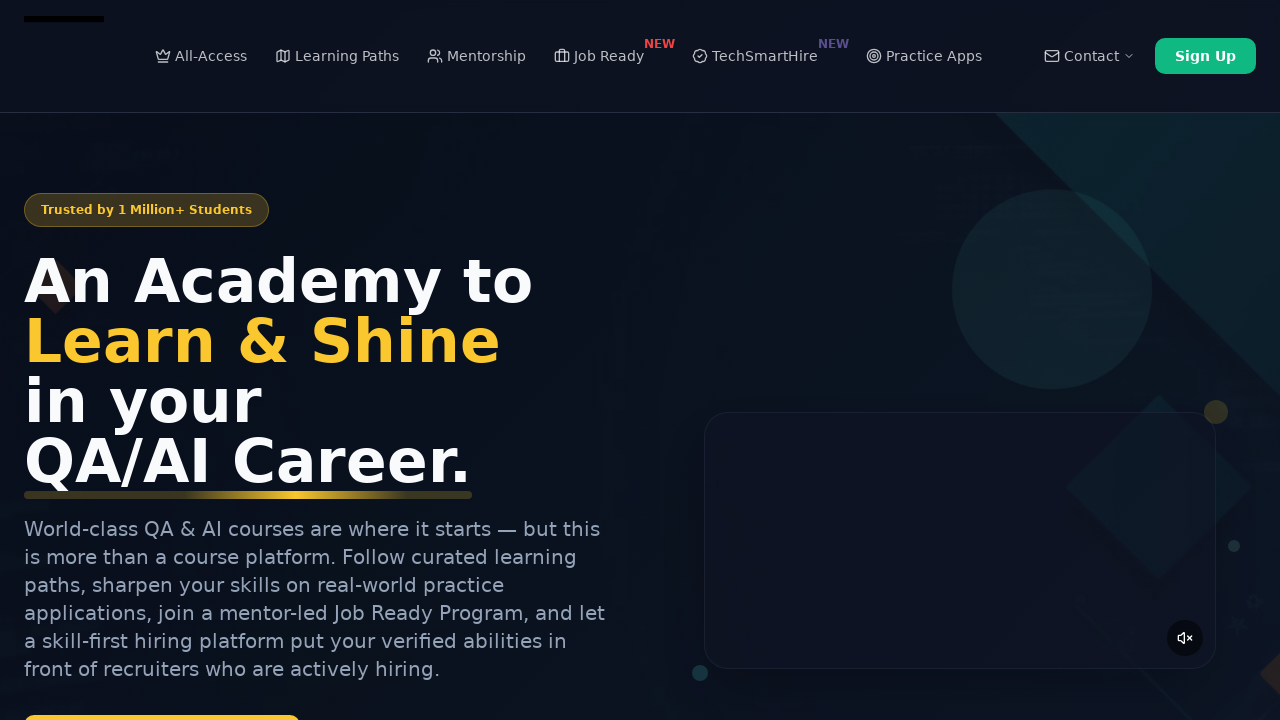

Closed the new browser tab
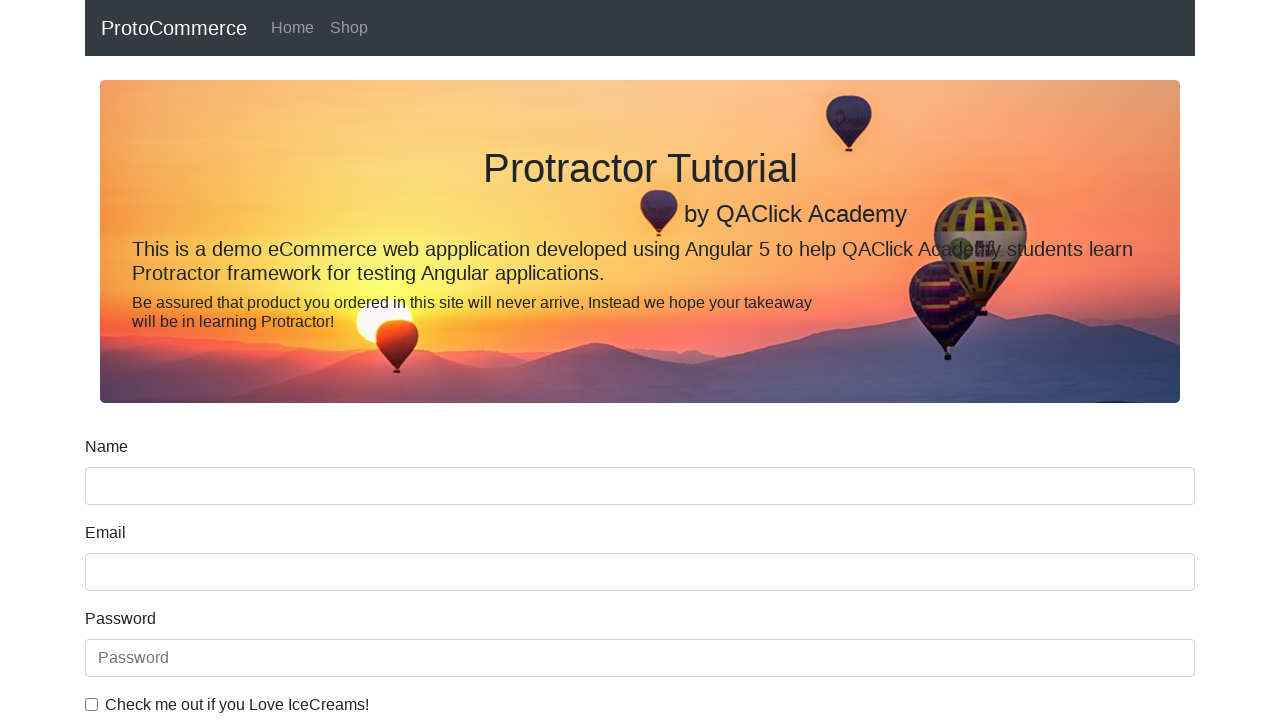

Filled name field with course name: 'Playwright Testing' on input[name='name']
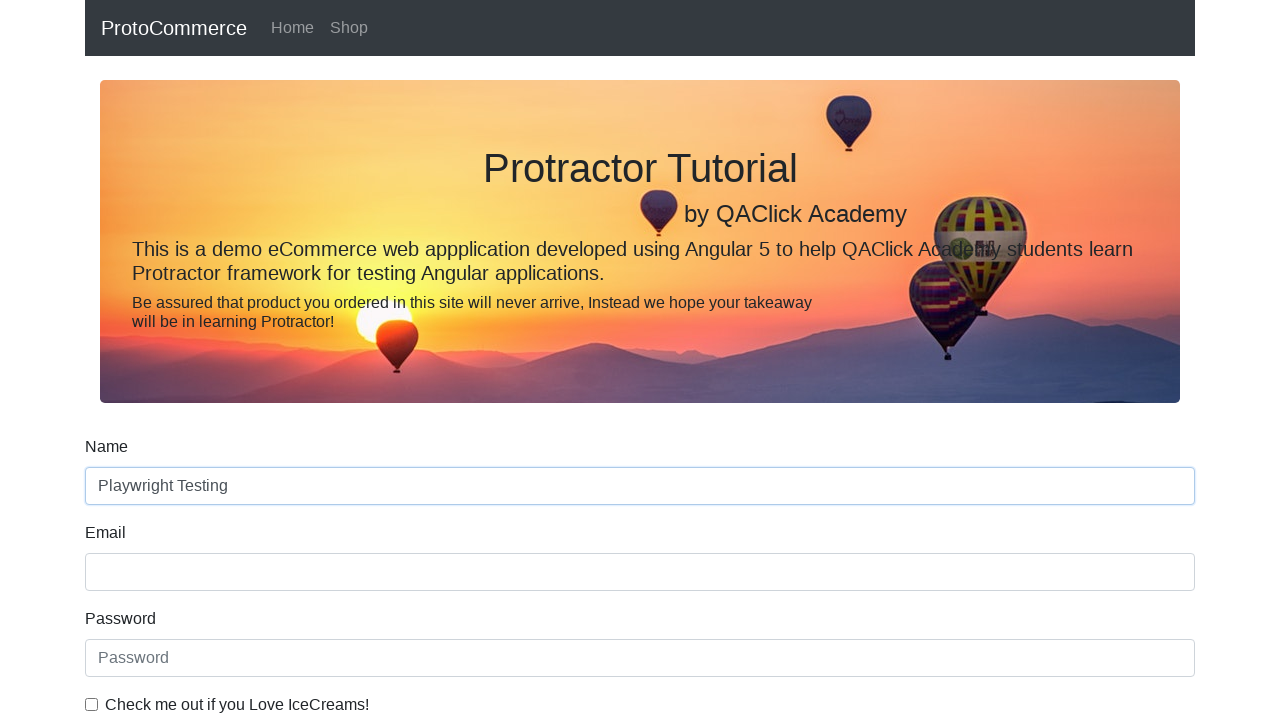

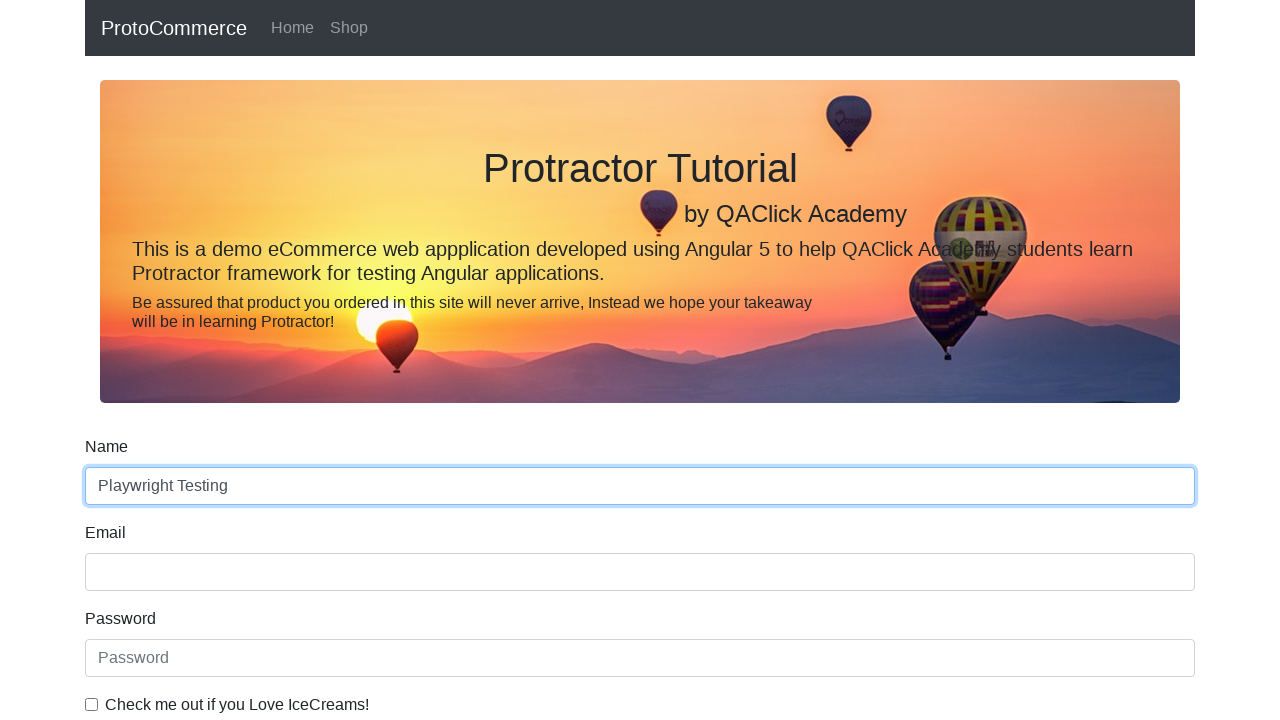